Tests dropdown selection functionality by selecting a course option from a dropdown menu

Starting URL: https://www.hyrtutorials.com/p/html-dropdown-elements-practice.html

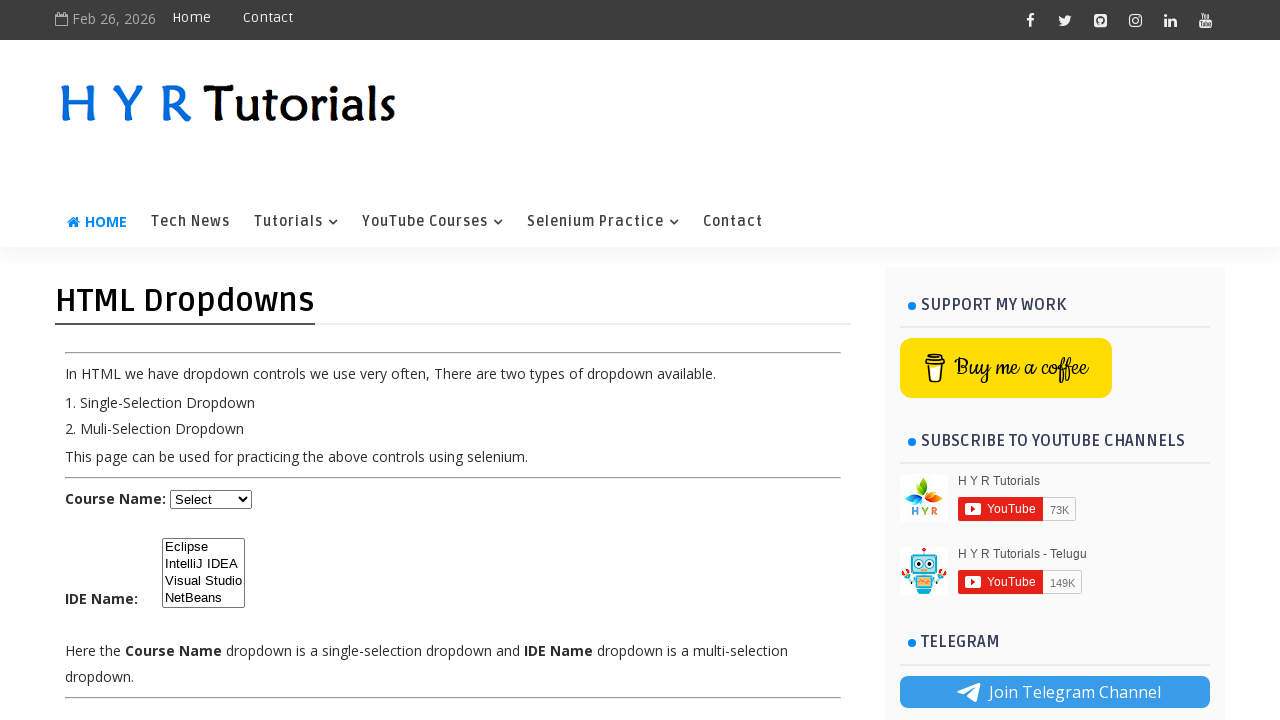

Waited for page to fully load with networkidle state
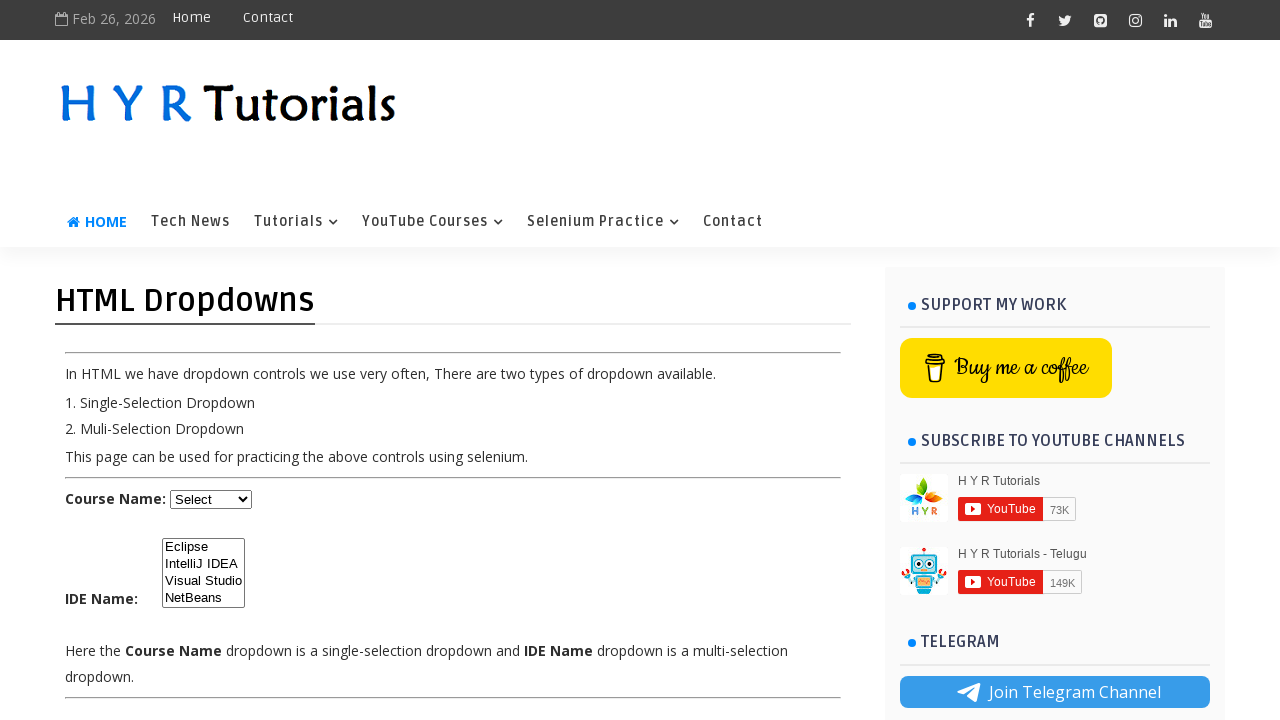

Scrolled course dropdown into view
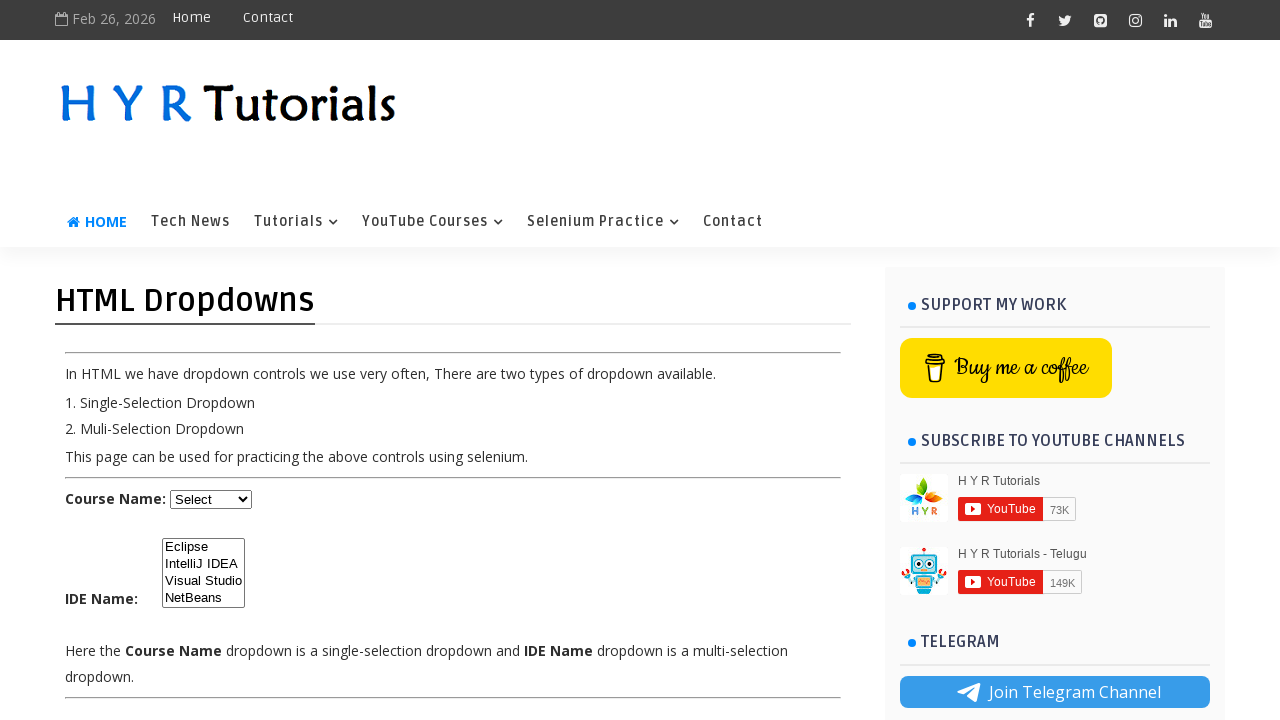

Clicked on course dropdown to open options at (211, 499) on #course
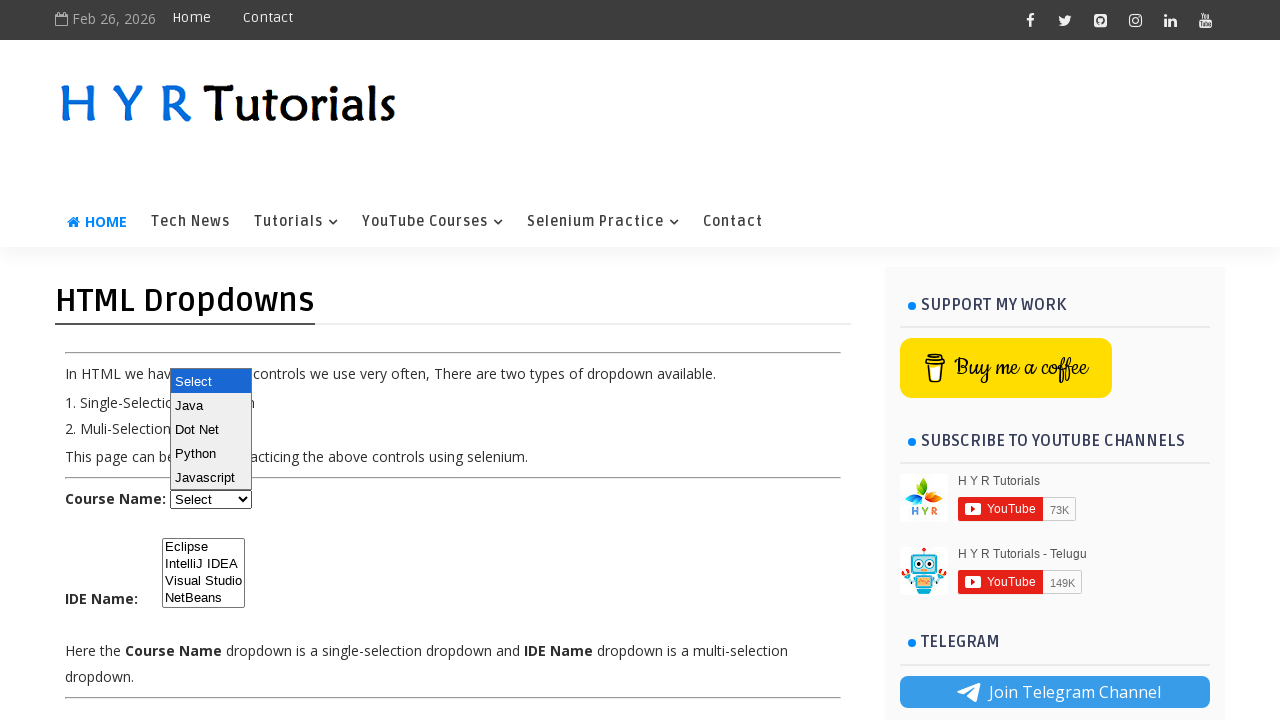

Selected 'java' option from course dropdown on #course
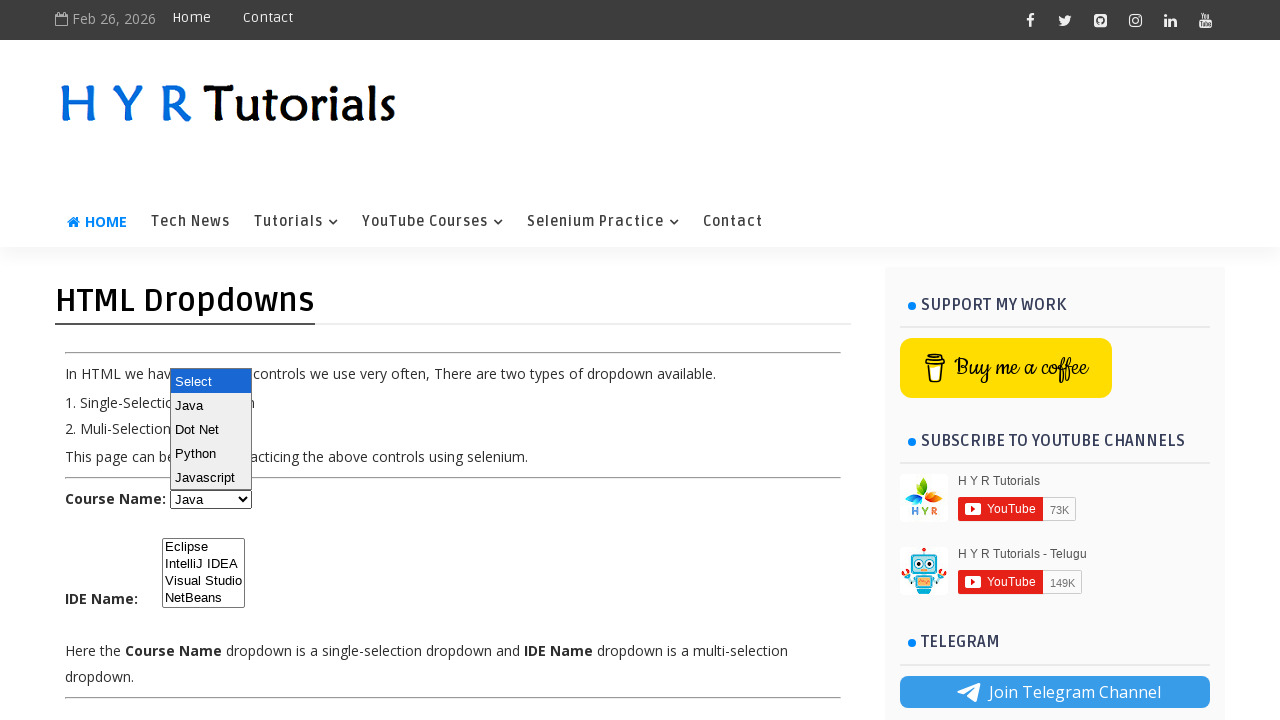

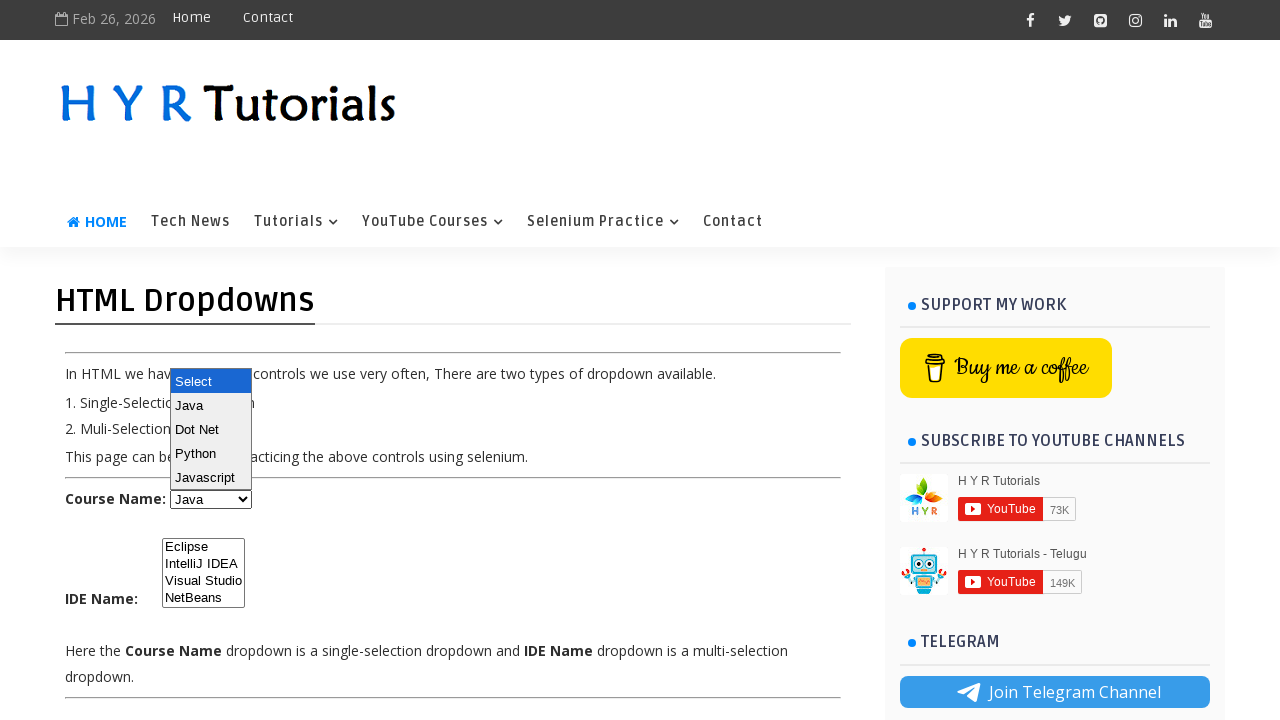